Opens the MyTutor.lk website and verifies the page title. The test maximizes the browser window and checks that the page loads correctly.

Starting URL: http://www.mytutor.lk/

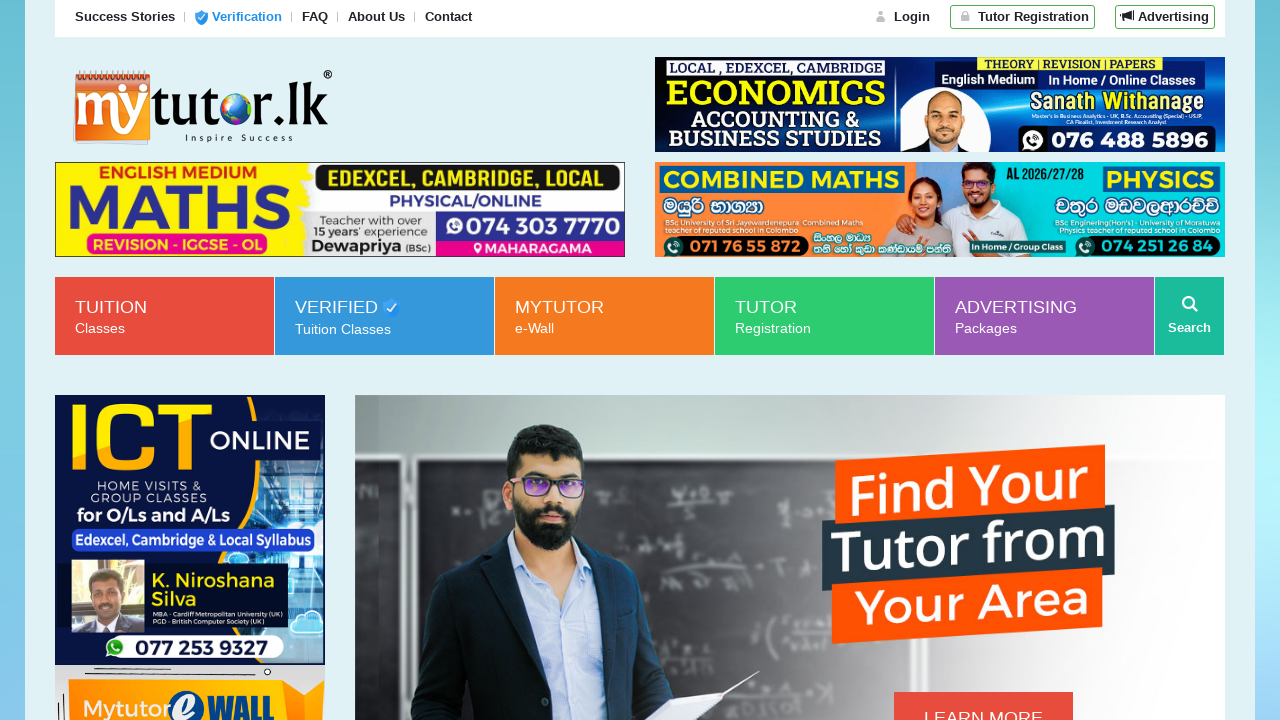

Set viewport to 1920x1080 to maximize browser window
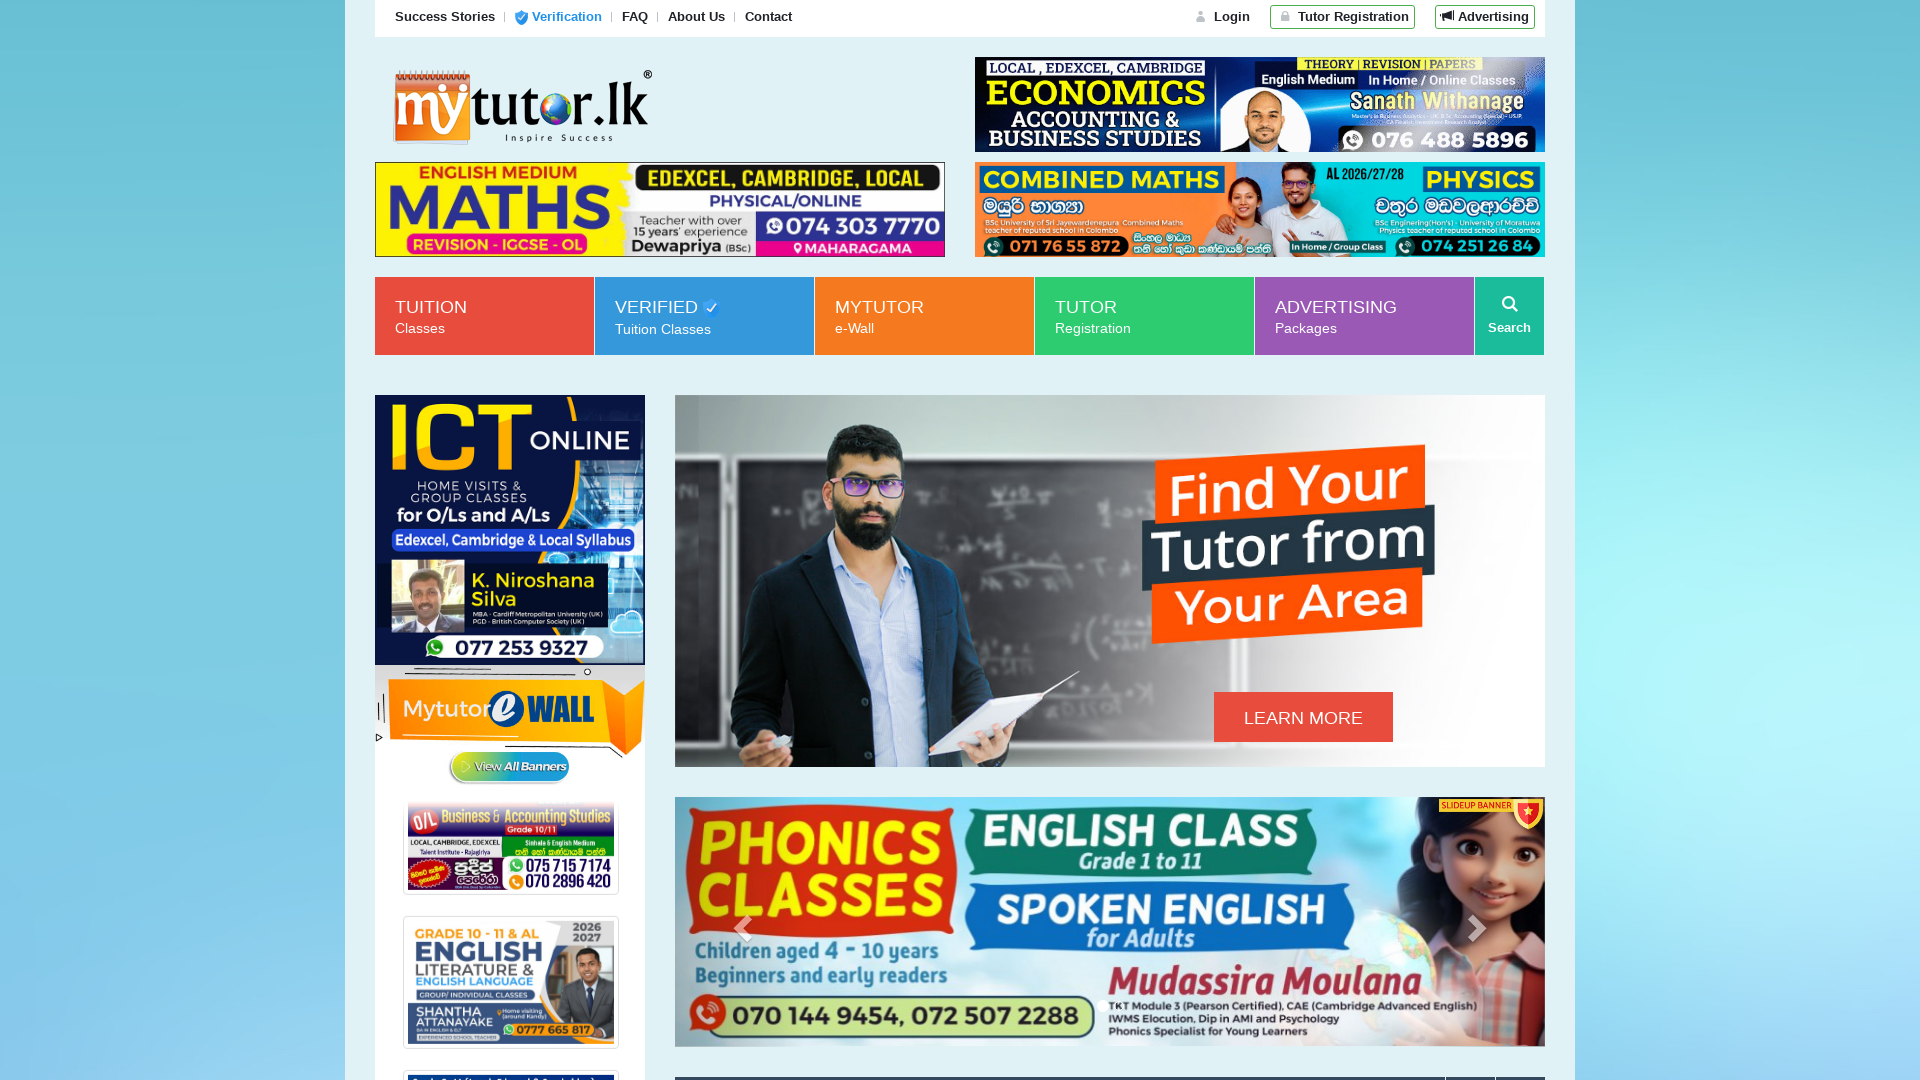

Page loaded and DOM content became interactive
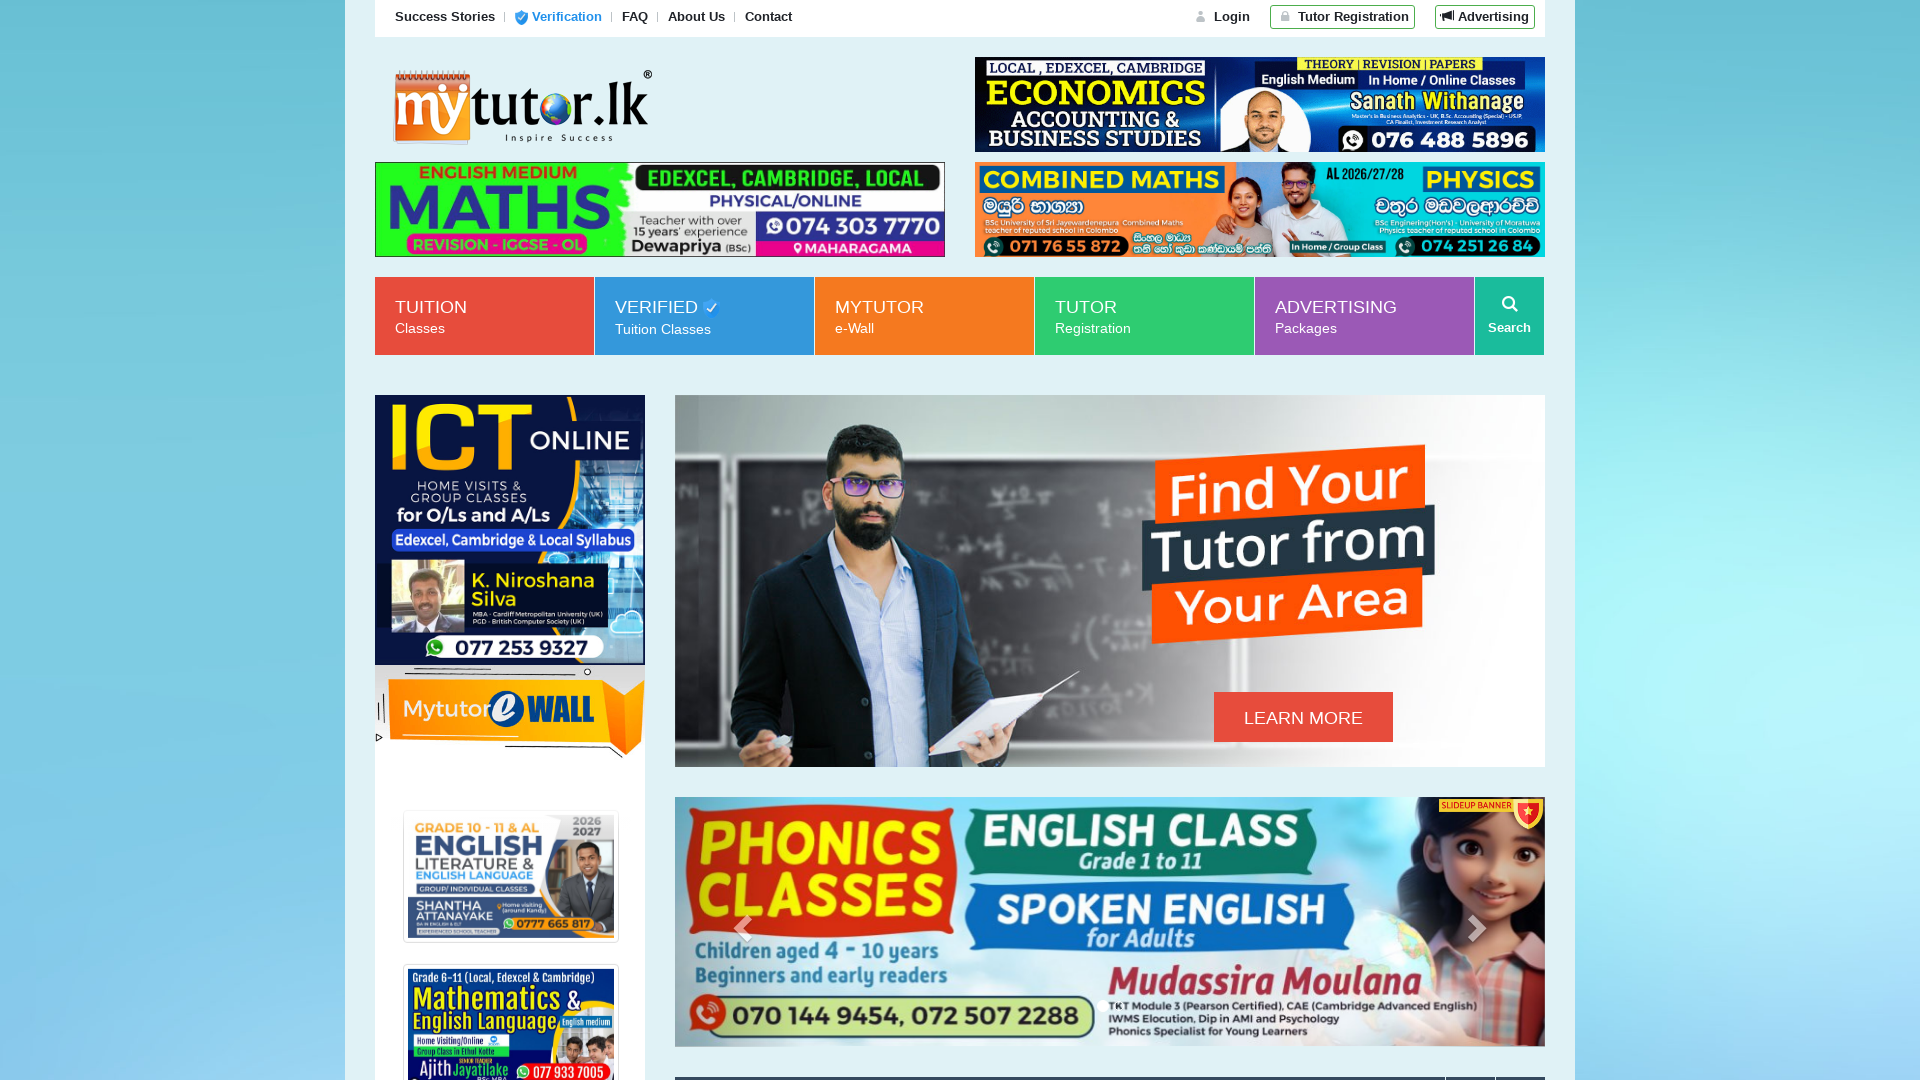

Retrieved page title: 'Teachers | Tuition Classes | Education | Courses | Jobs | Sri Lanka - Mytutor.lk'
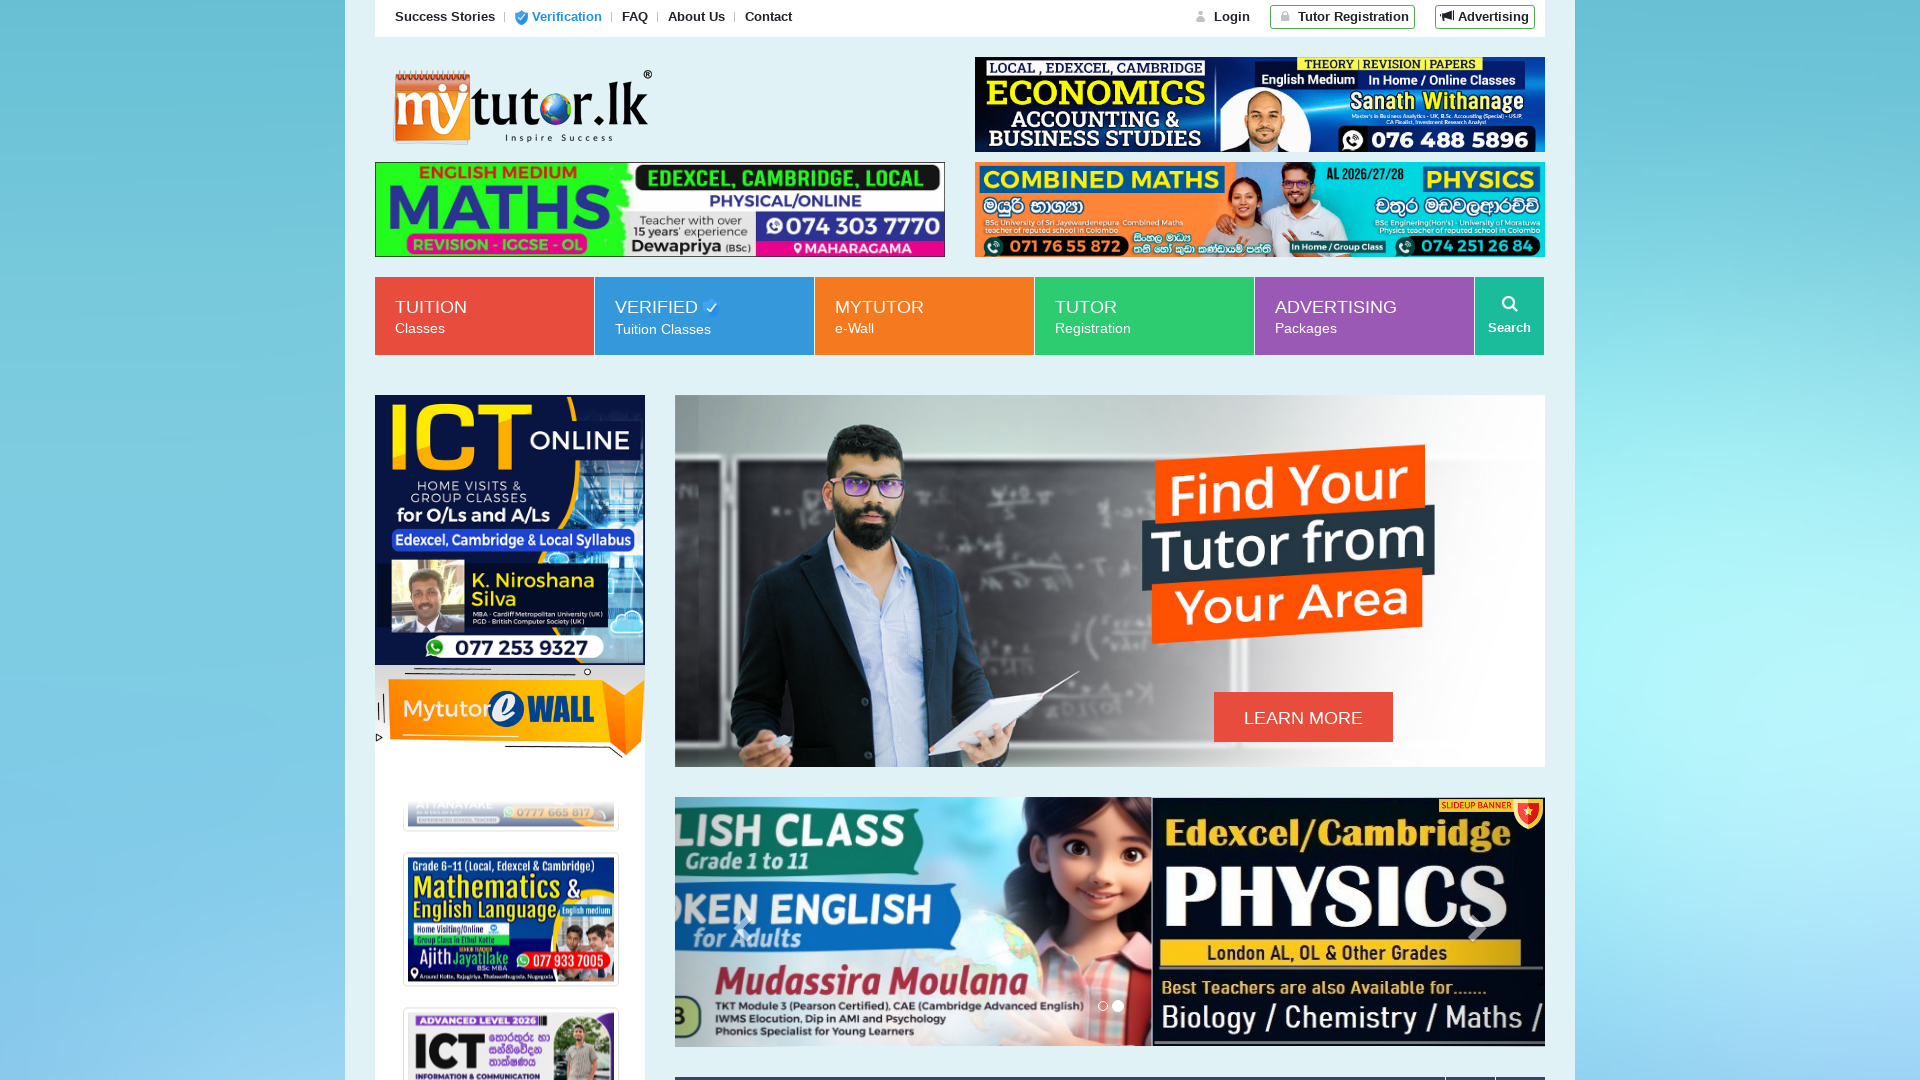

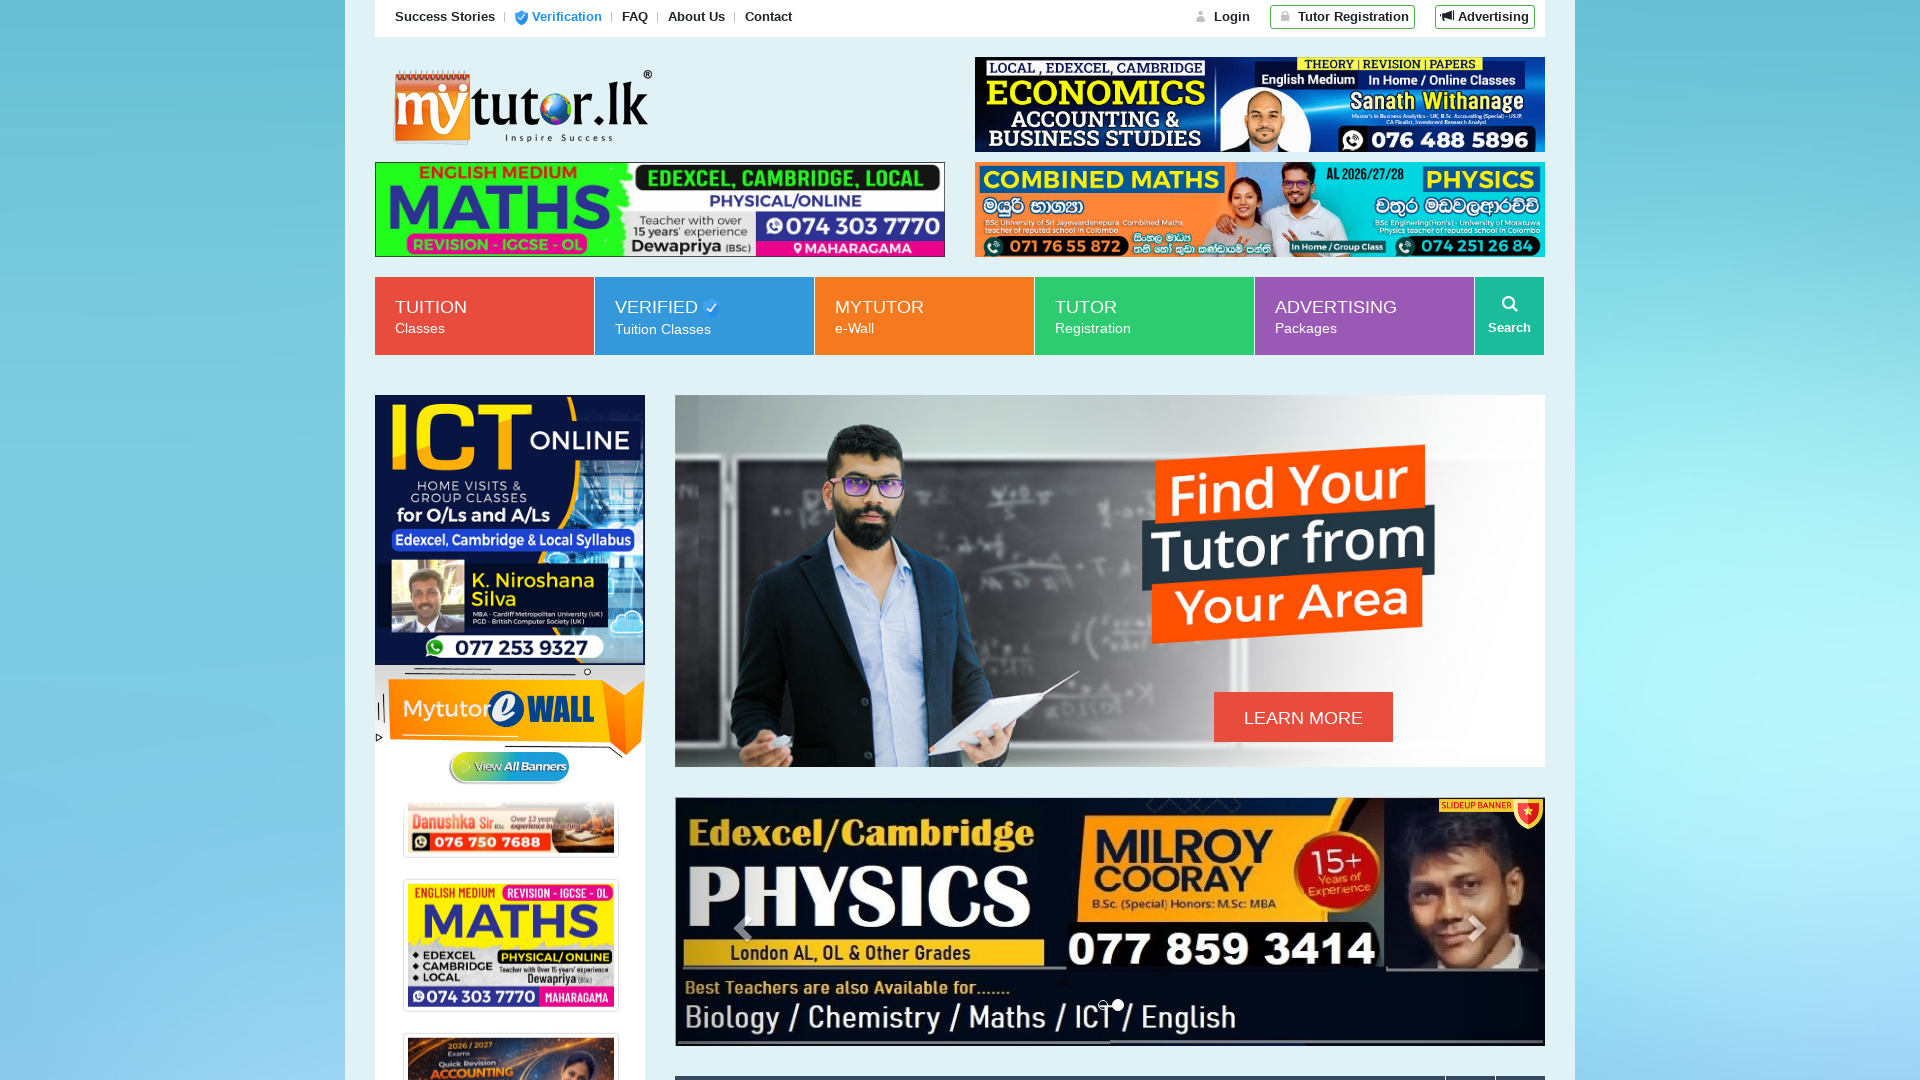